Tests dropdown functionality on a registration form by clicking on the dropdown selector and verifying dropdown options are available

Starting URL: http://demo.automationtesting.in/Register.html

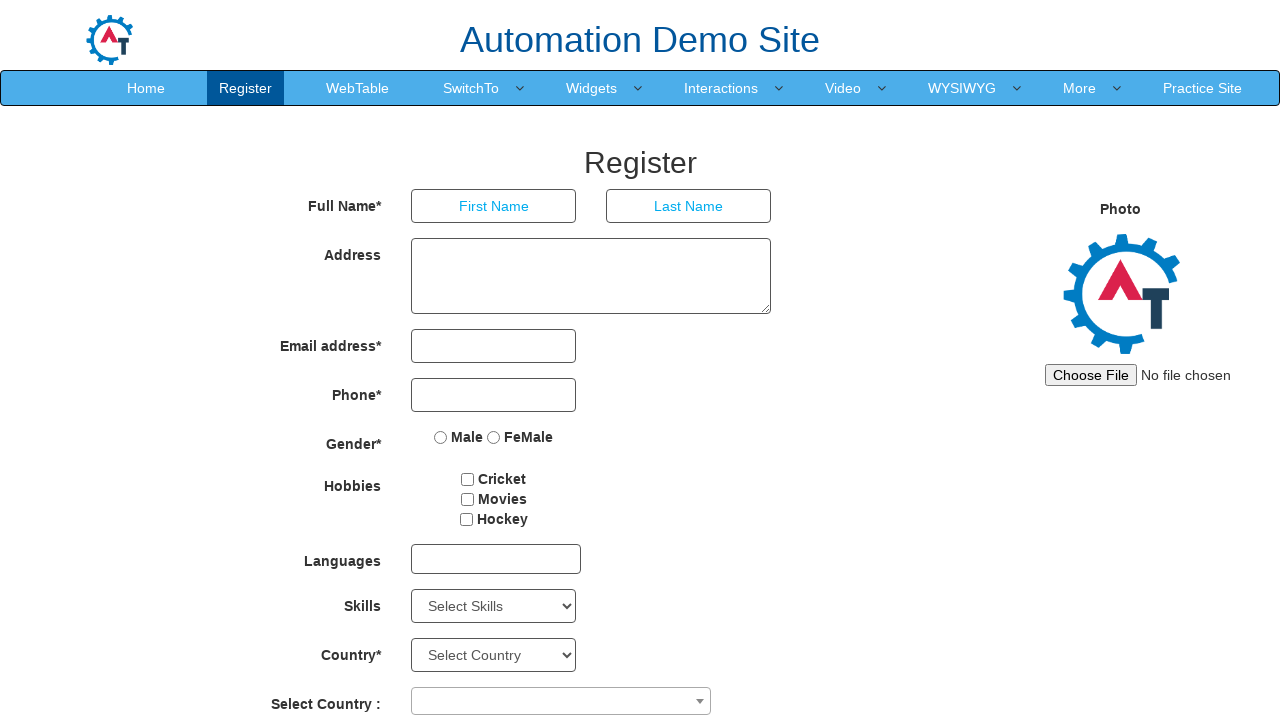

Clicked dropdown selector arrow to open dropdown at (700, 701) on .select2-selection__arrow
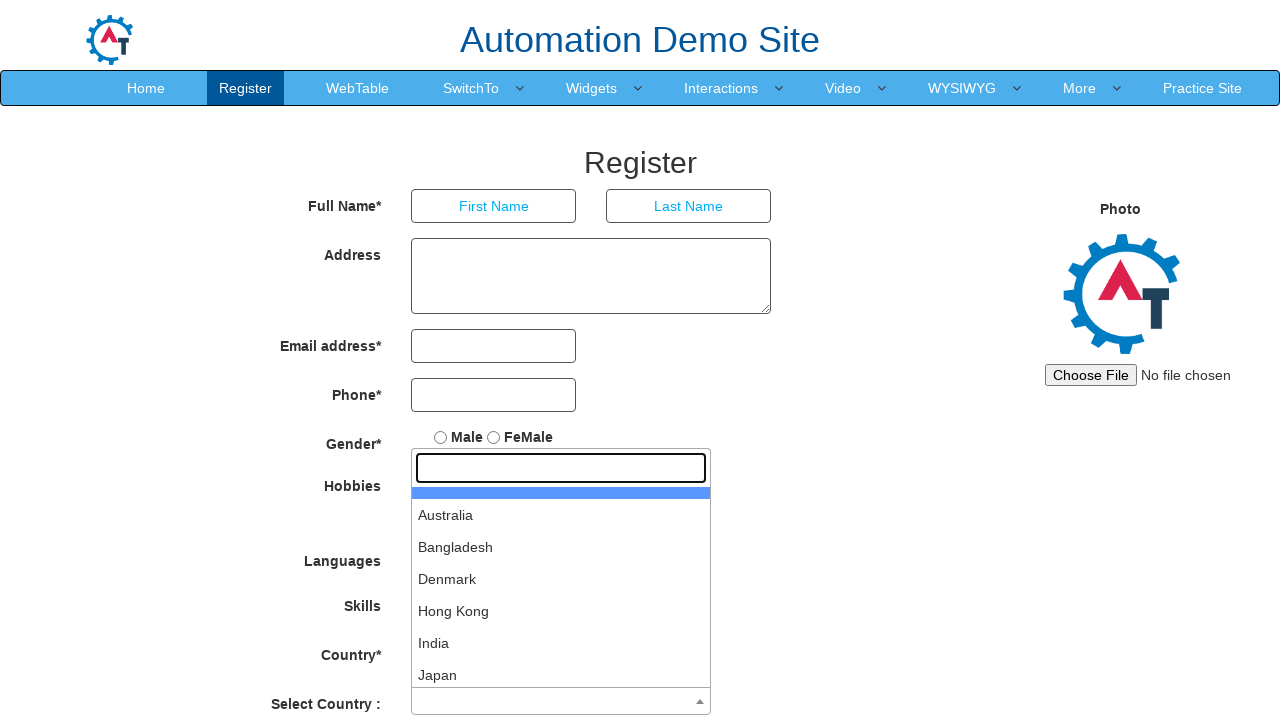

Dropdown options loaded and became visible
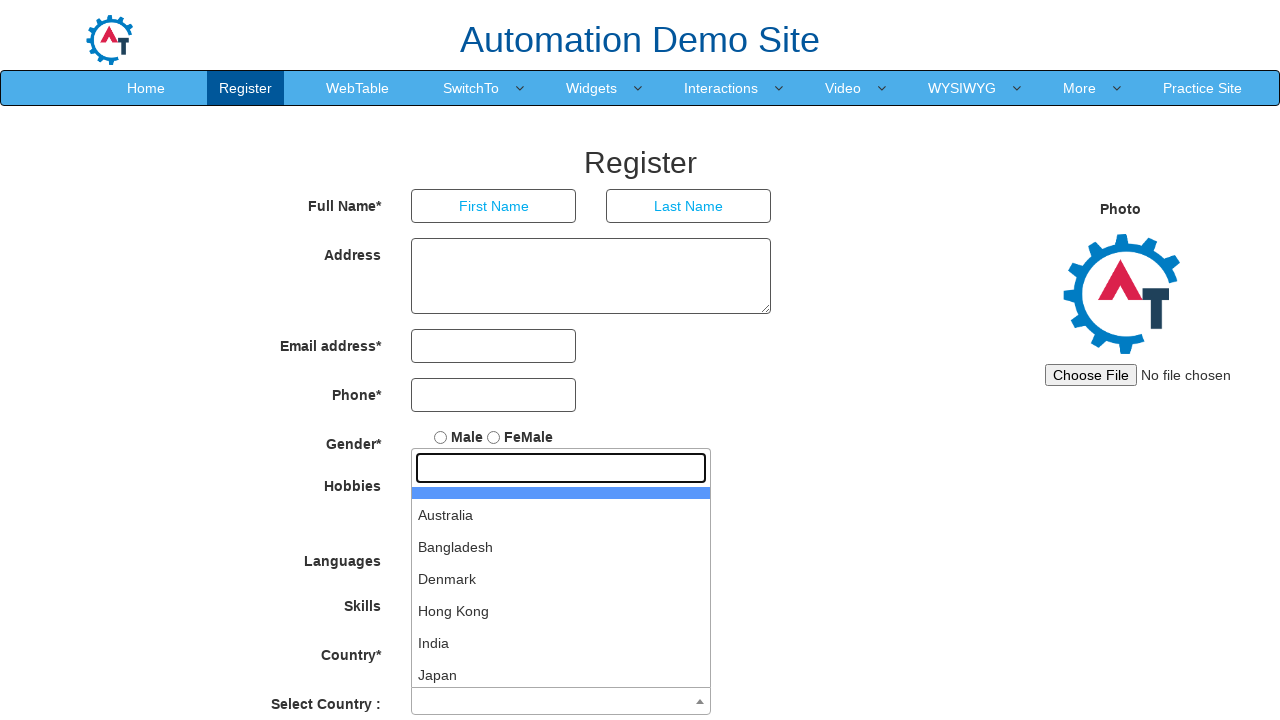

Selected 'India' option from dropdown at (561, 643) on .select2-results__option:has-text('India')
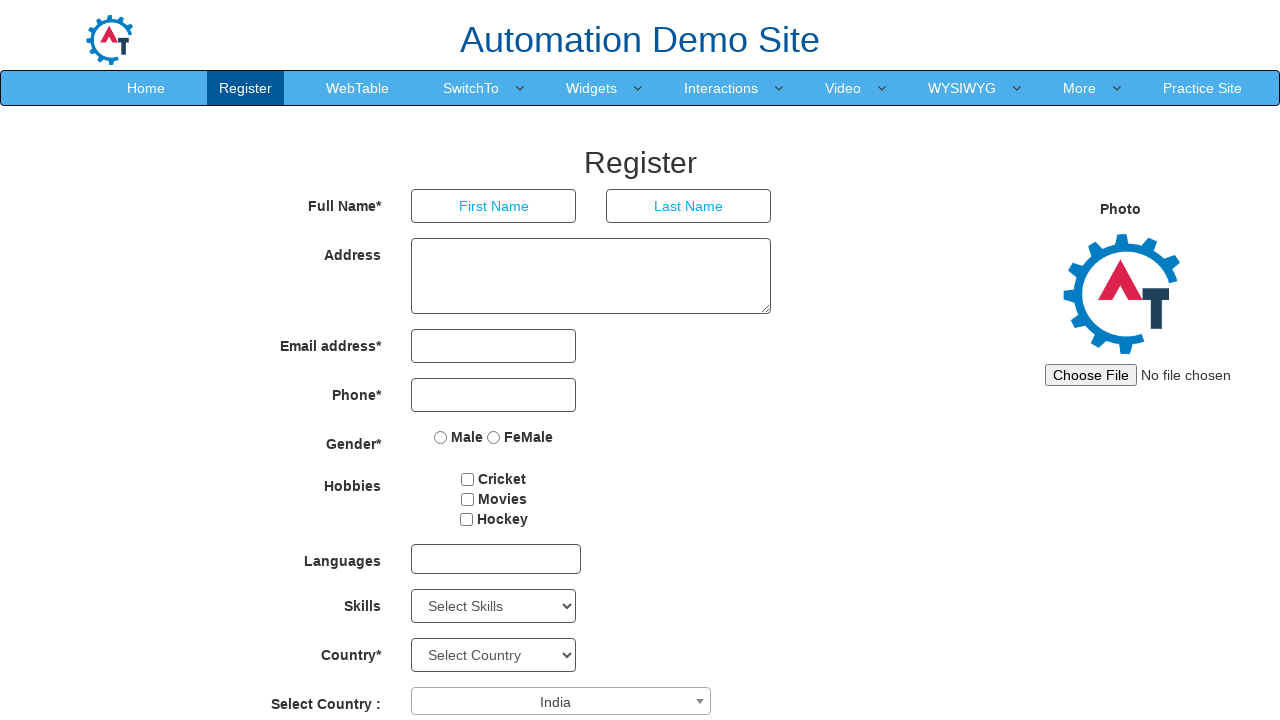

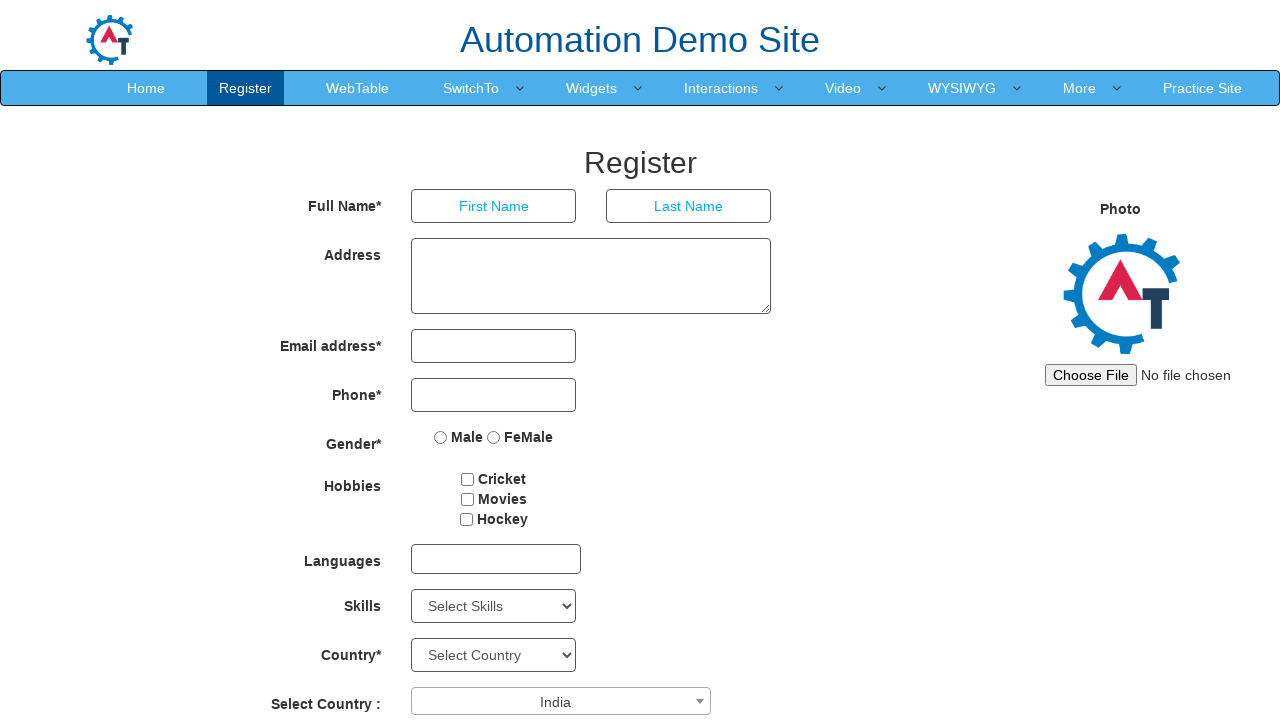